Tests dynamic click on a button element following the right-click button

Starting URL: https://demoqa.com/buttons

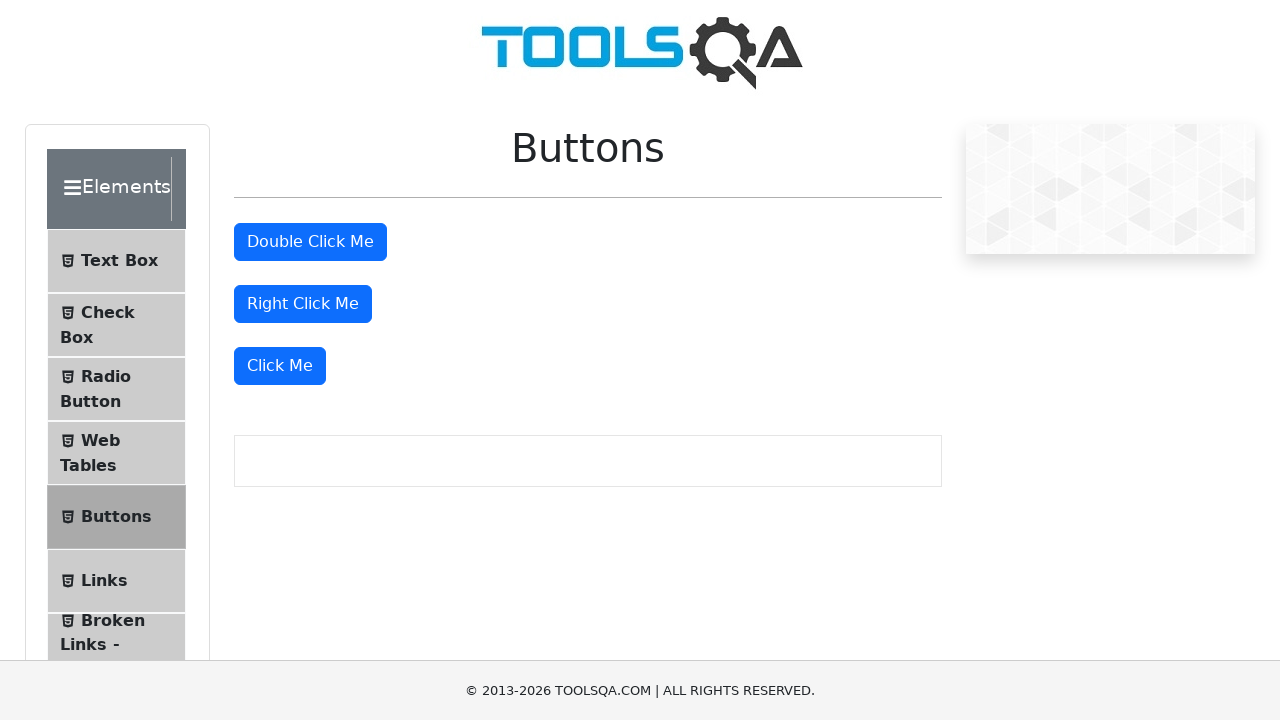

Scrolled dynamic button into view
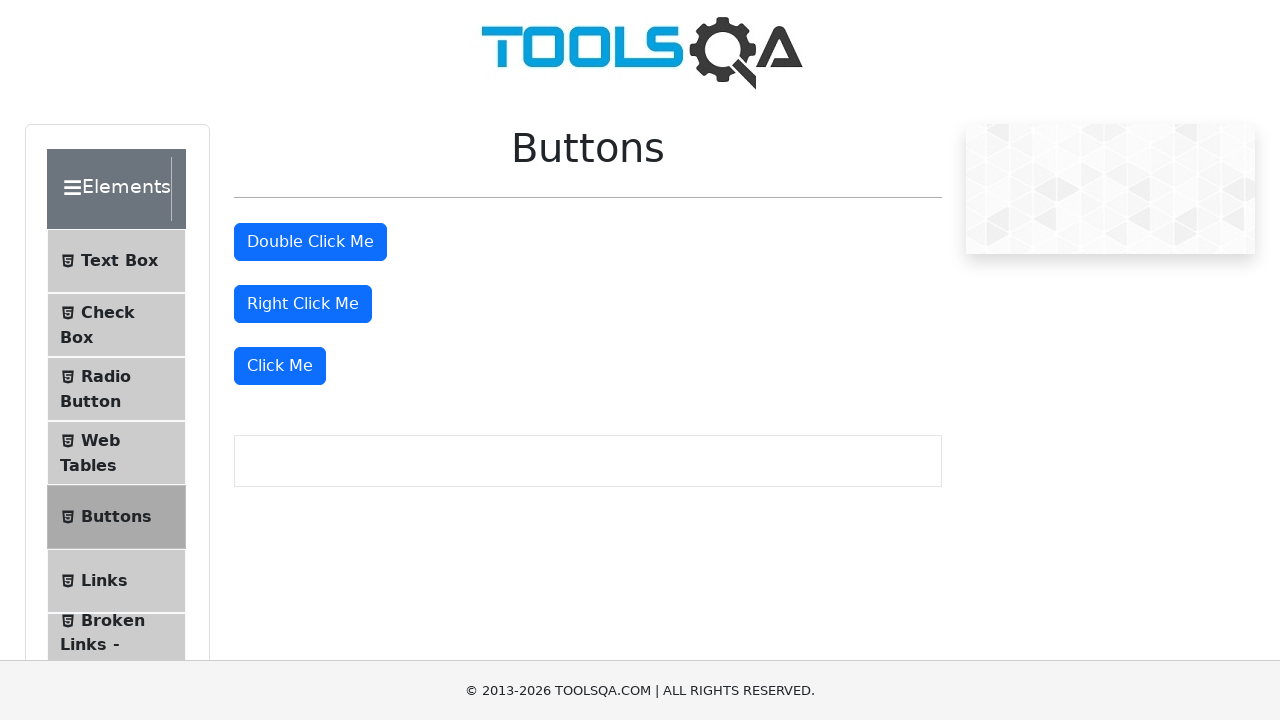

Clicked the dynamic button following the right-click button at (280, 366) on xpath=//*[@id='rightClickBtn']/../following-sibling::div/button
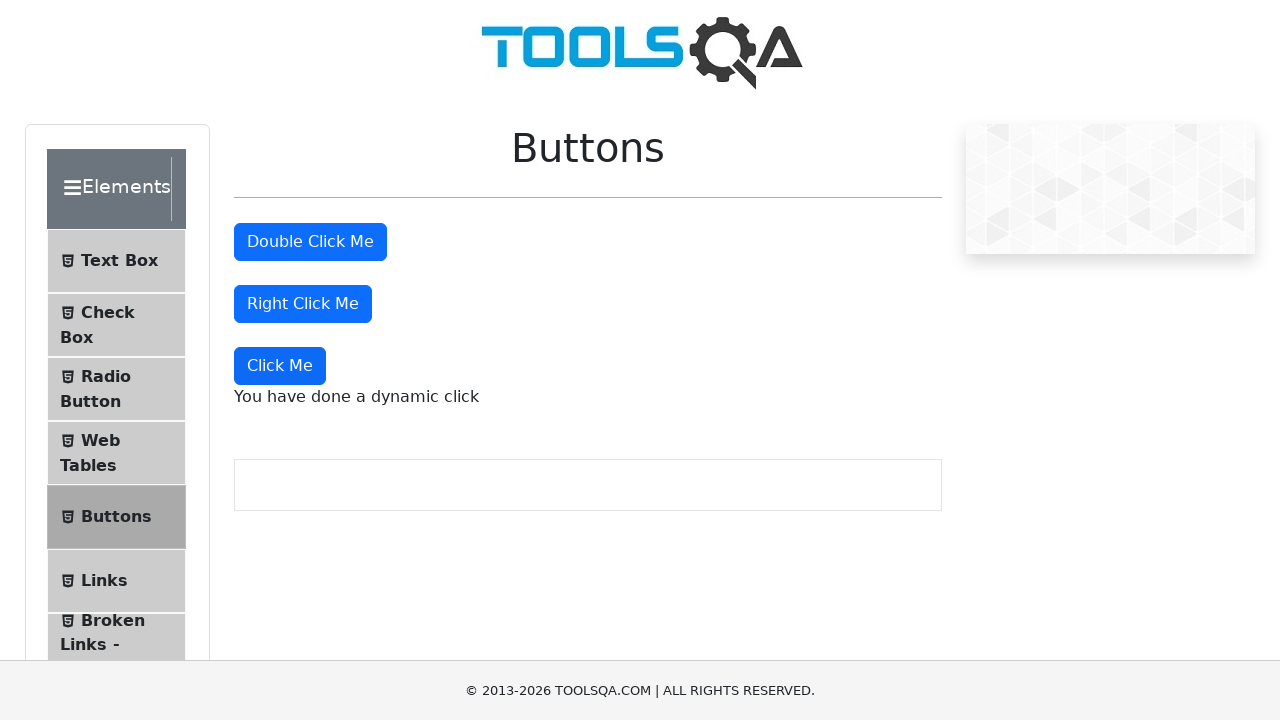

Dynamic click message appeared on the page
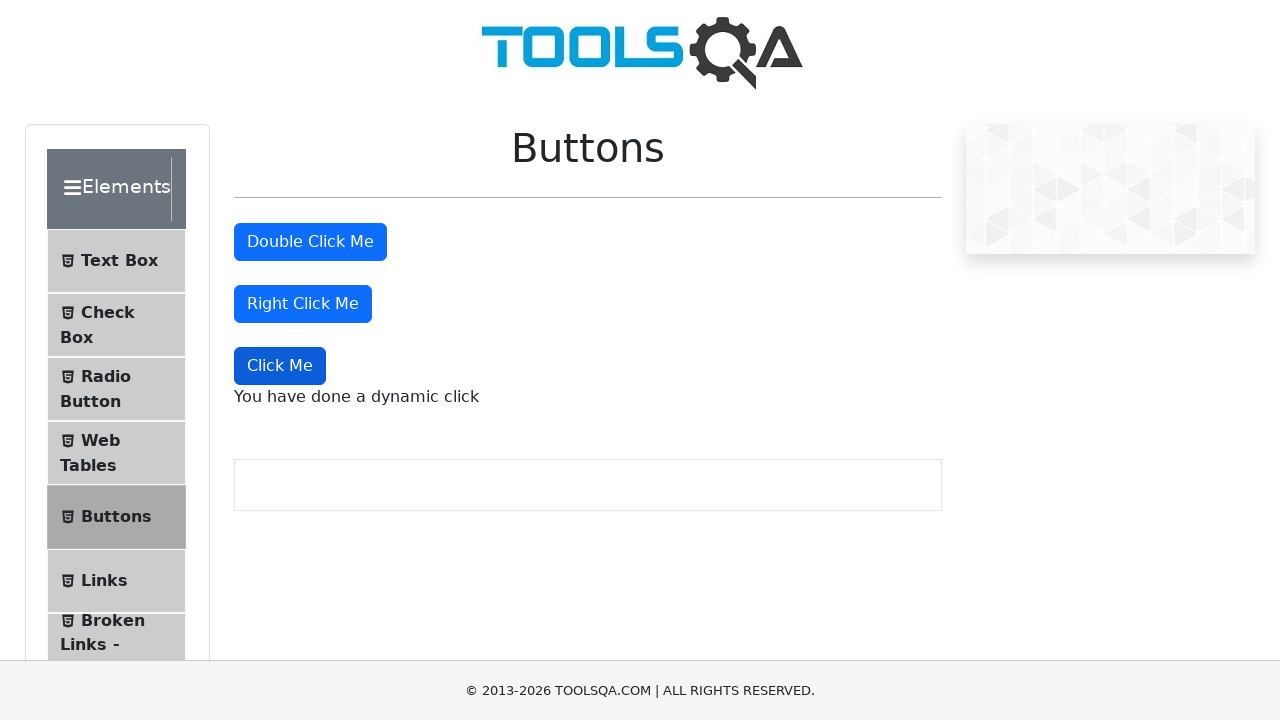

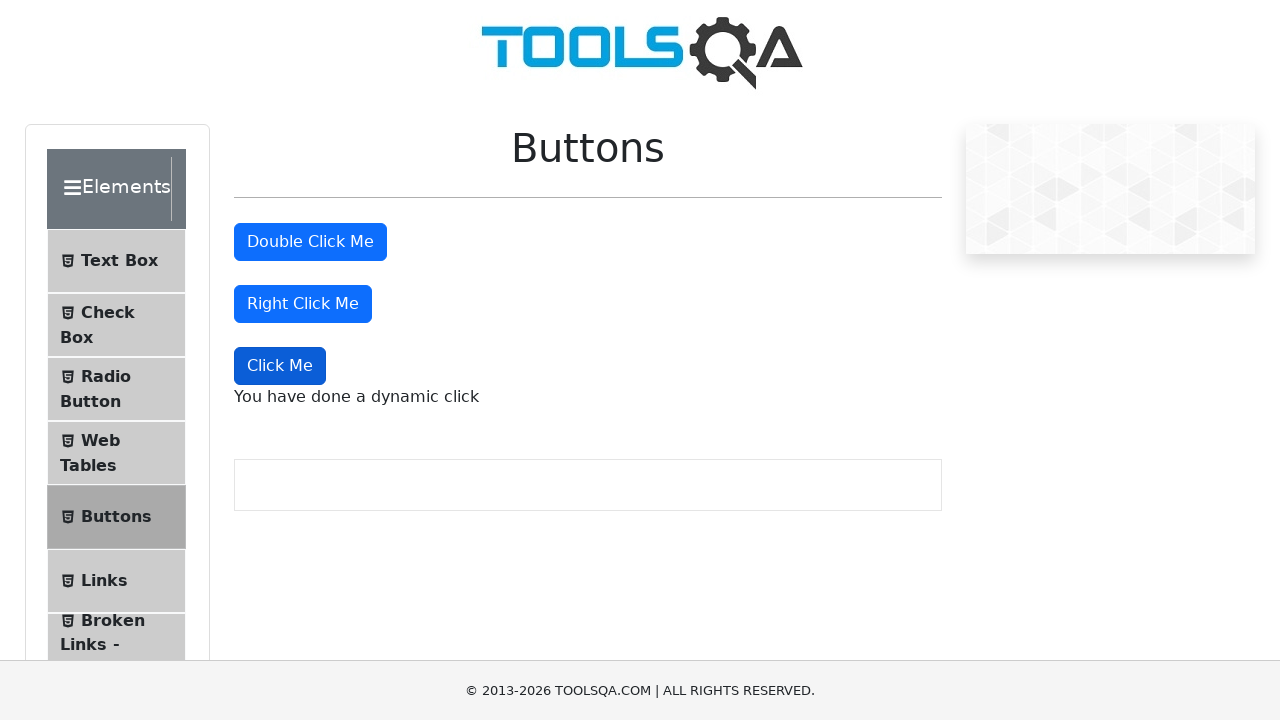